Tests the forgot password functionality by clicking on the forgot password link and verifying the reset password page is displayed

Starting URL: https://opensource-demo.orangehrmlive.com/

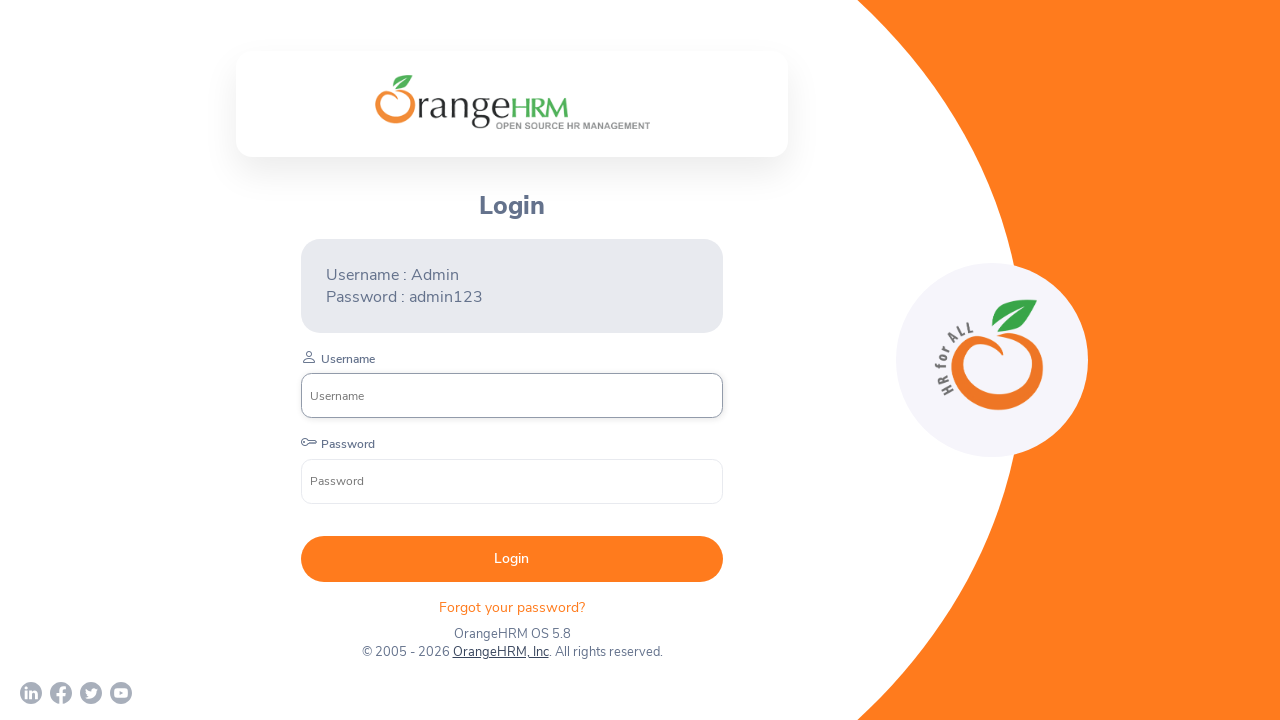

Navigated to OrangeHRM login page
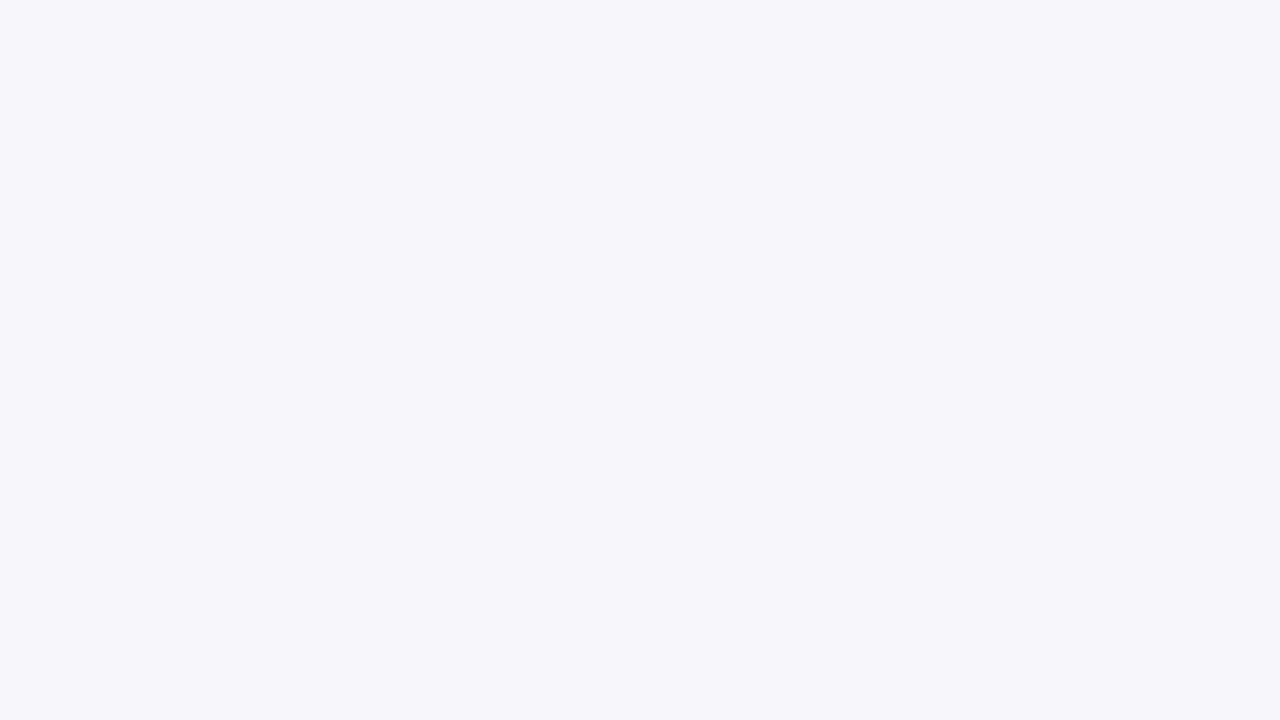

Clicked on 'Forgot your password' link at (512, 607) on xpath=//p[@class='oxd-text oxd-text--p orangehrm-login-forgot-header']
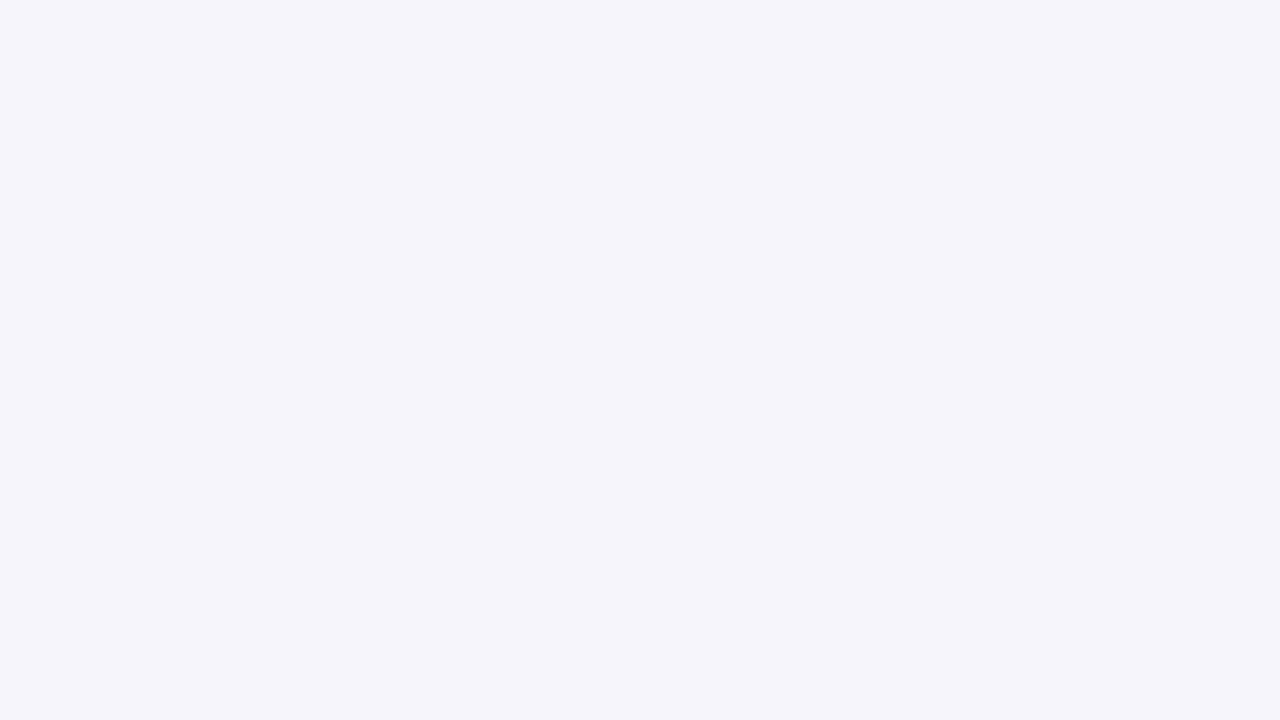

Reset Password page loaded and selector appeared
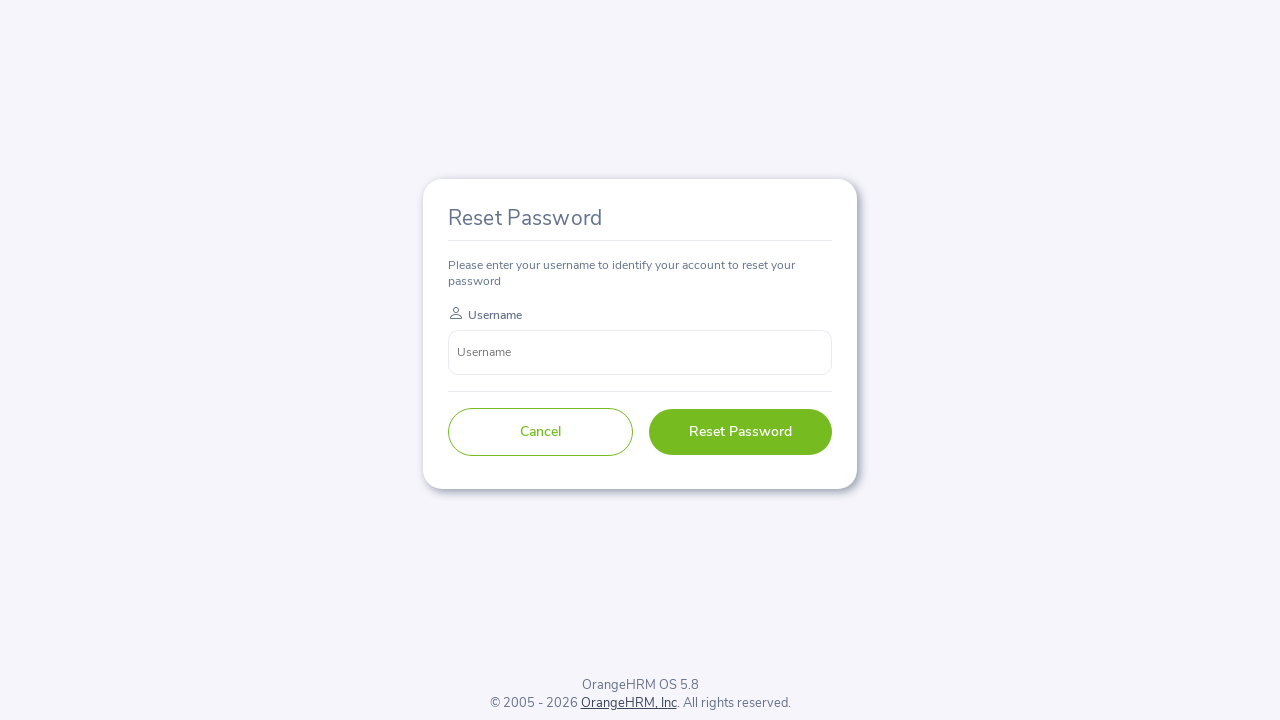

Verified 'Reset Password' heading text is displayed correctly
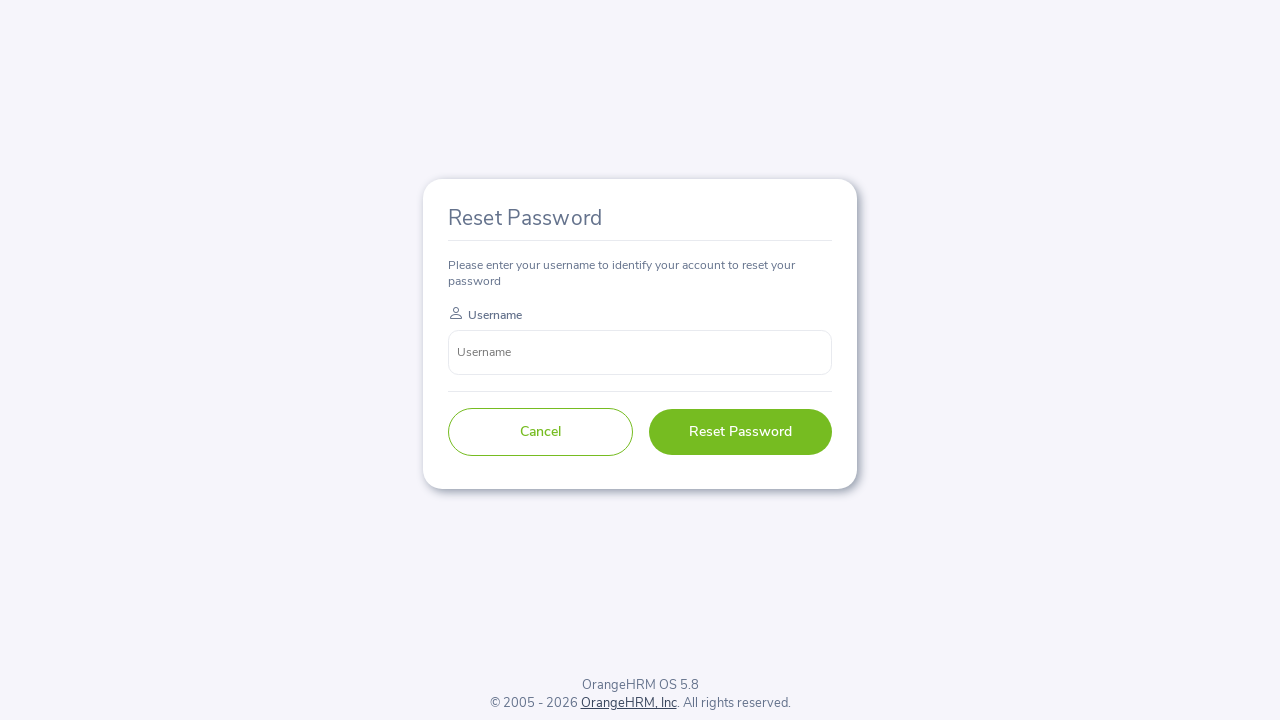

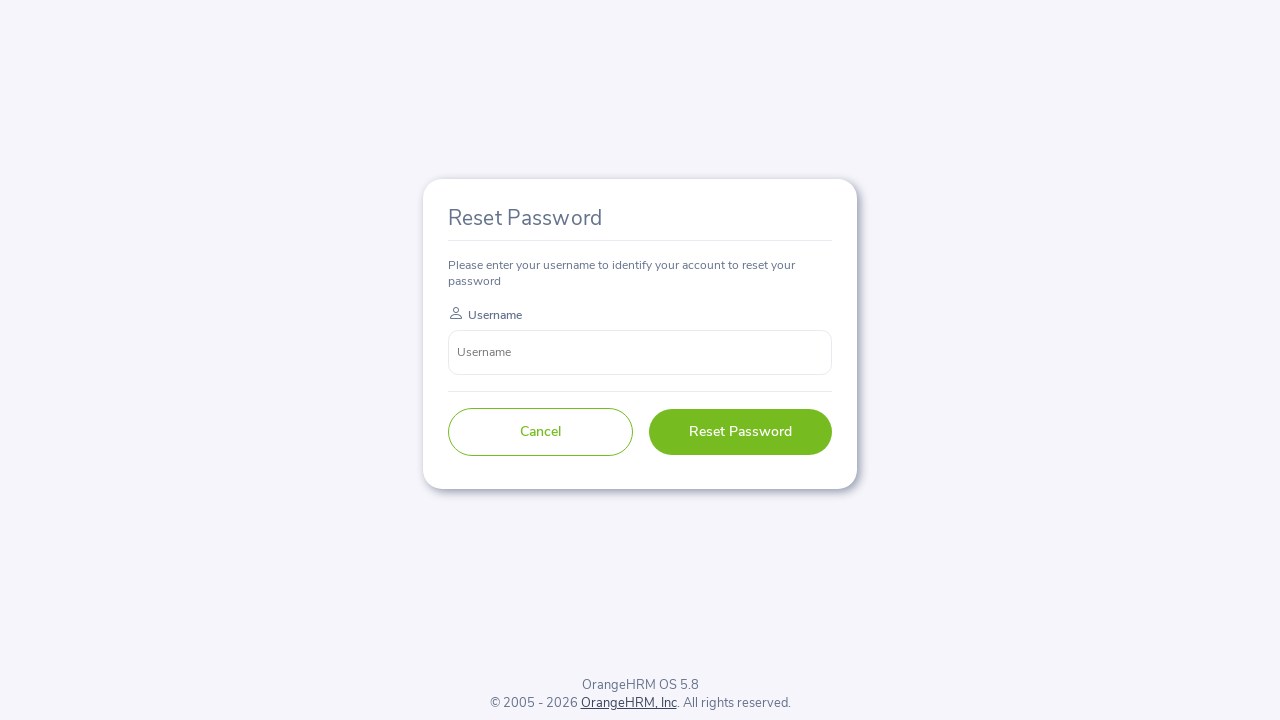